Tests a Super Calculator application by entering two numbers in input fields and clicking the calculate button to perform addition.

Starting URL: http://juliemr.github.io/protractor-demo/

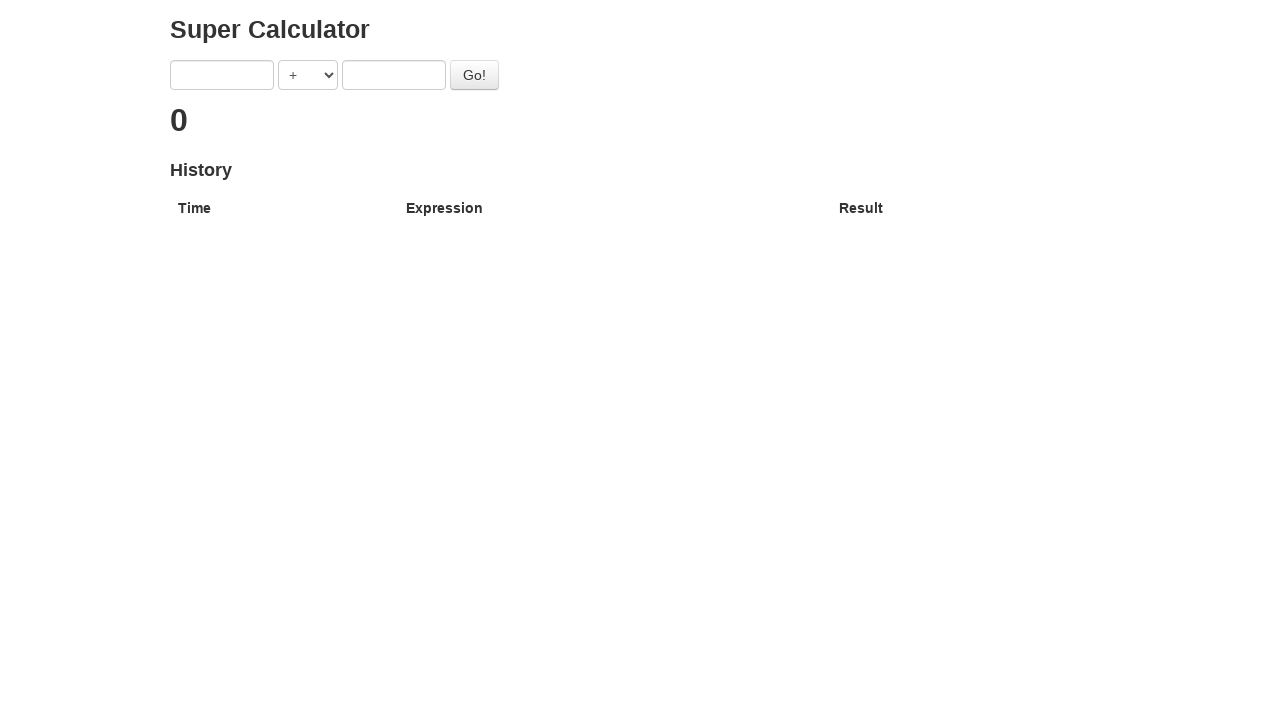

Verified page title contains 'Super Calculator'
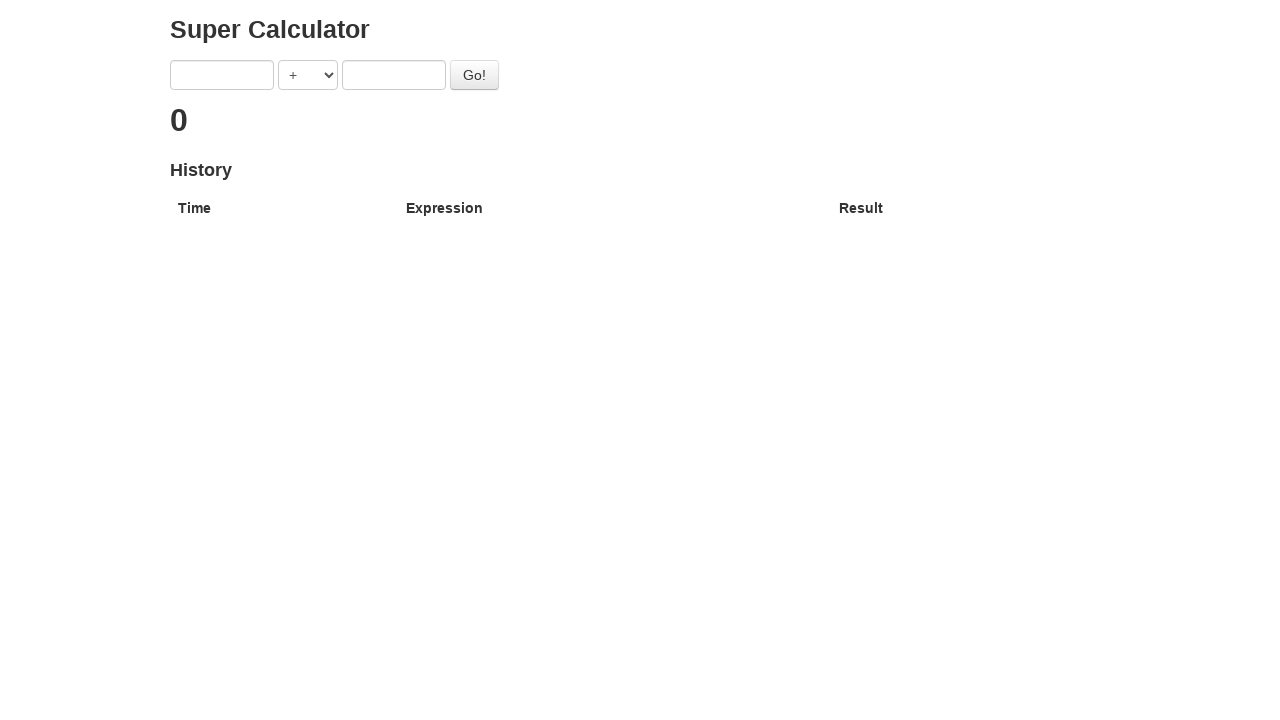

Entered first number '1' in first input field on [ng-model='first']
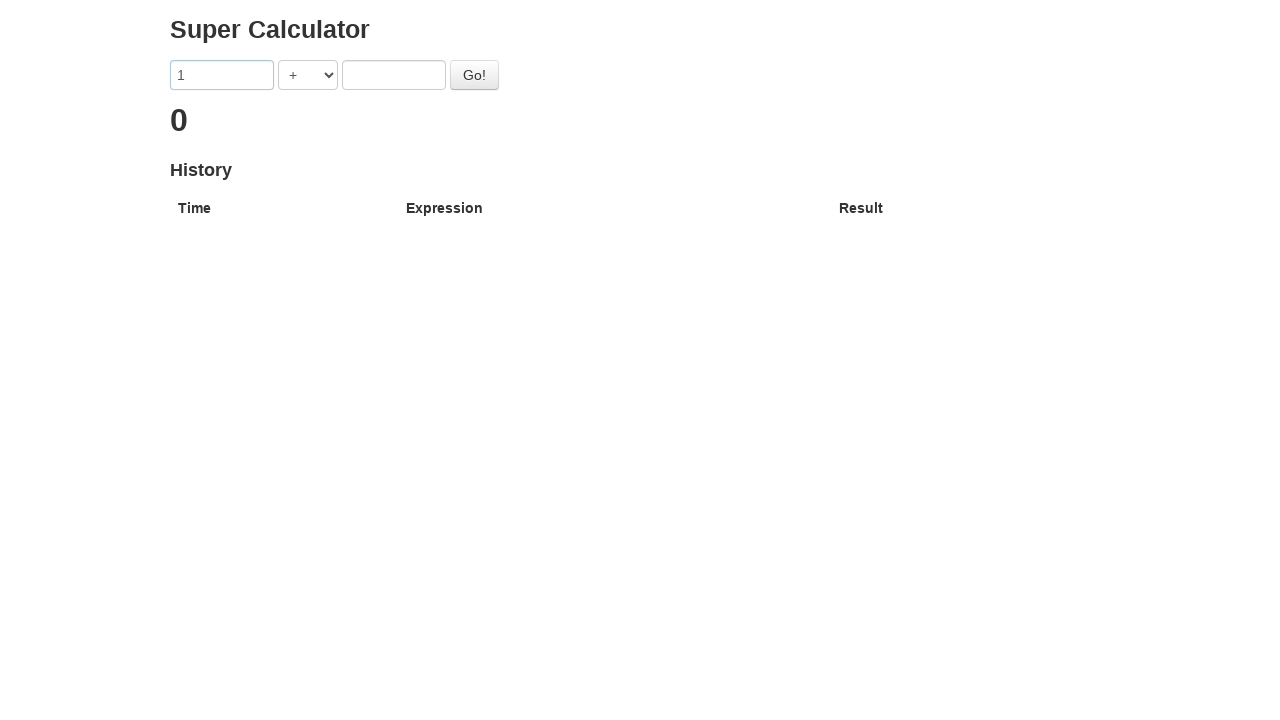

Entered second number '2' in second input field on [ng-model='second']
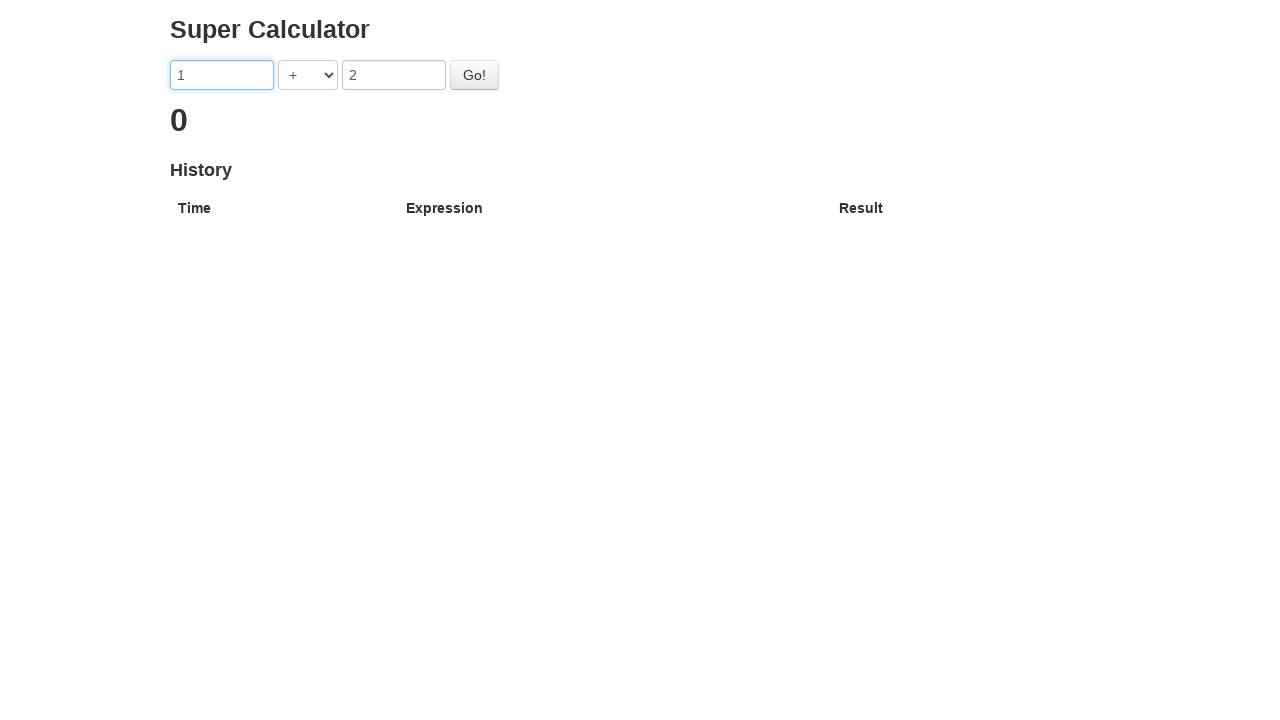

Clicked the calculate button to perform addition at (474, 75) on #gobutton
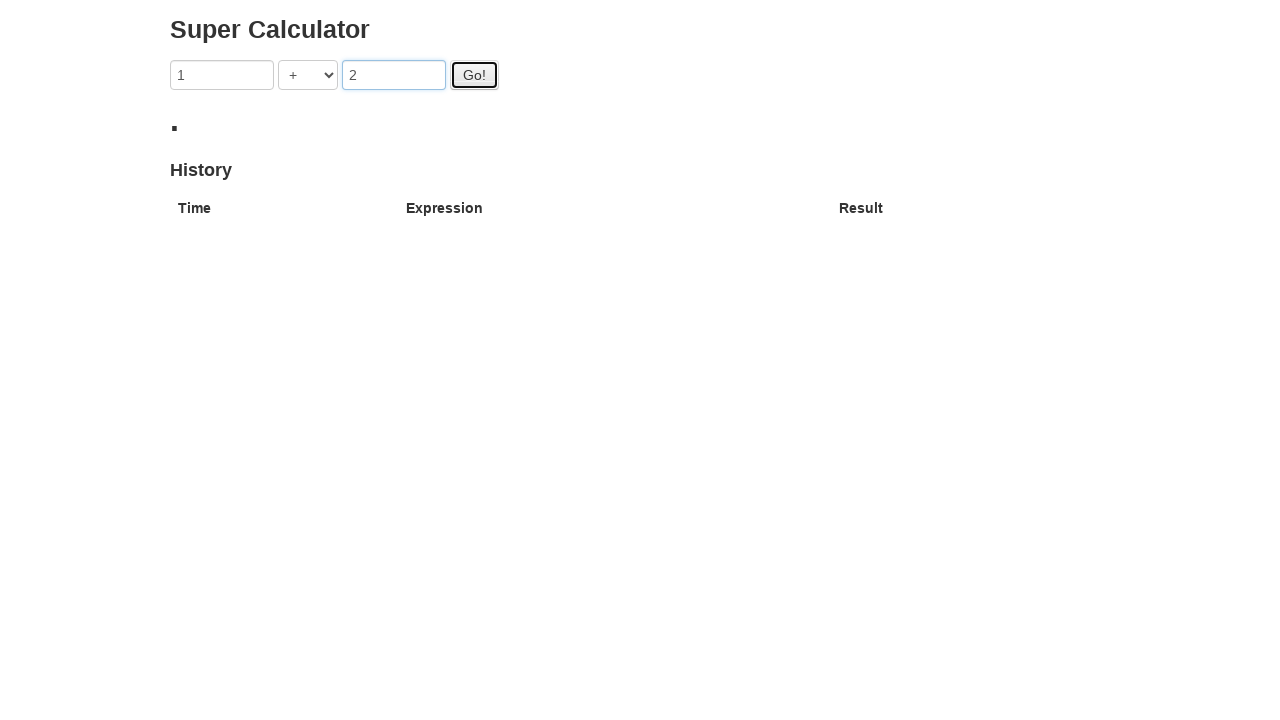

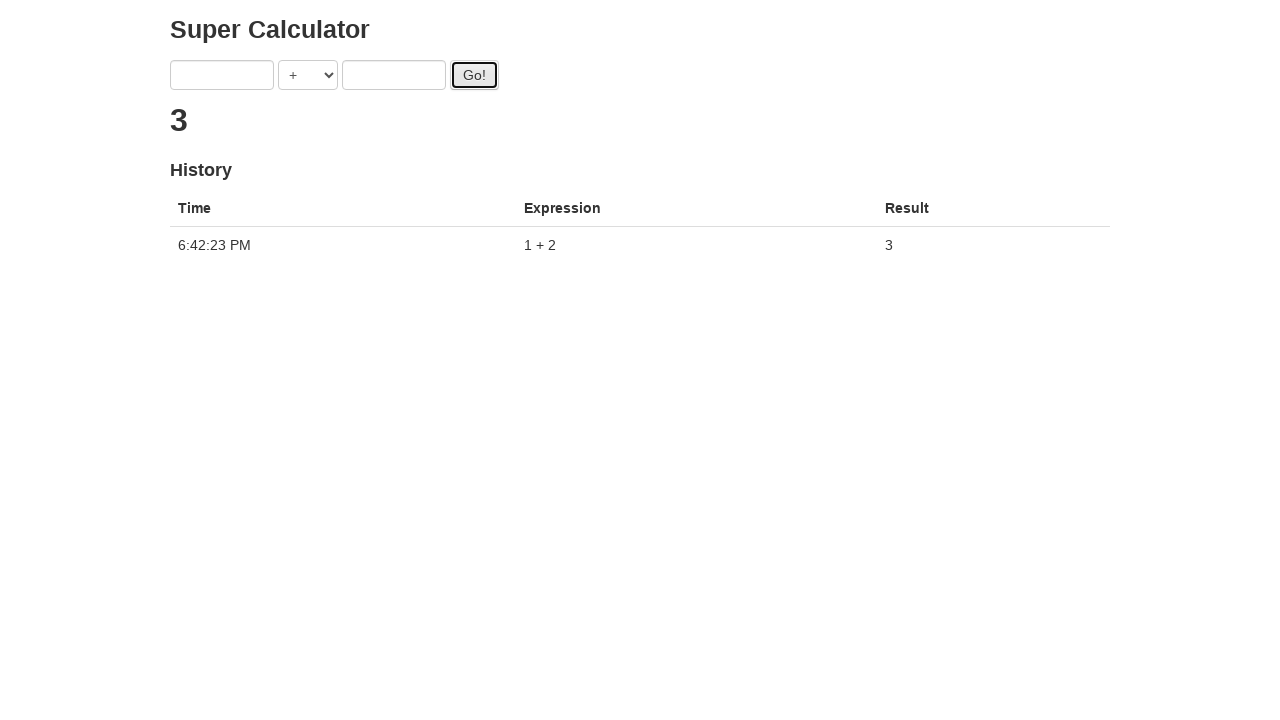